Tests right-click context menu functionality by performing a right-click action on a specific element

Starting URL: https://swisnl.github.io/jQuery-contextMenu/demo.html

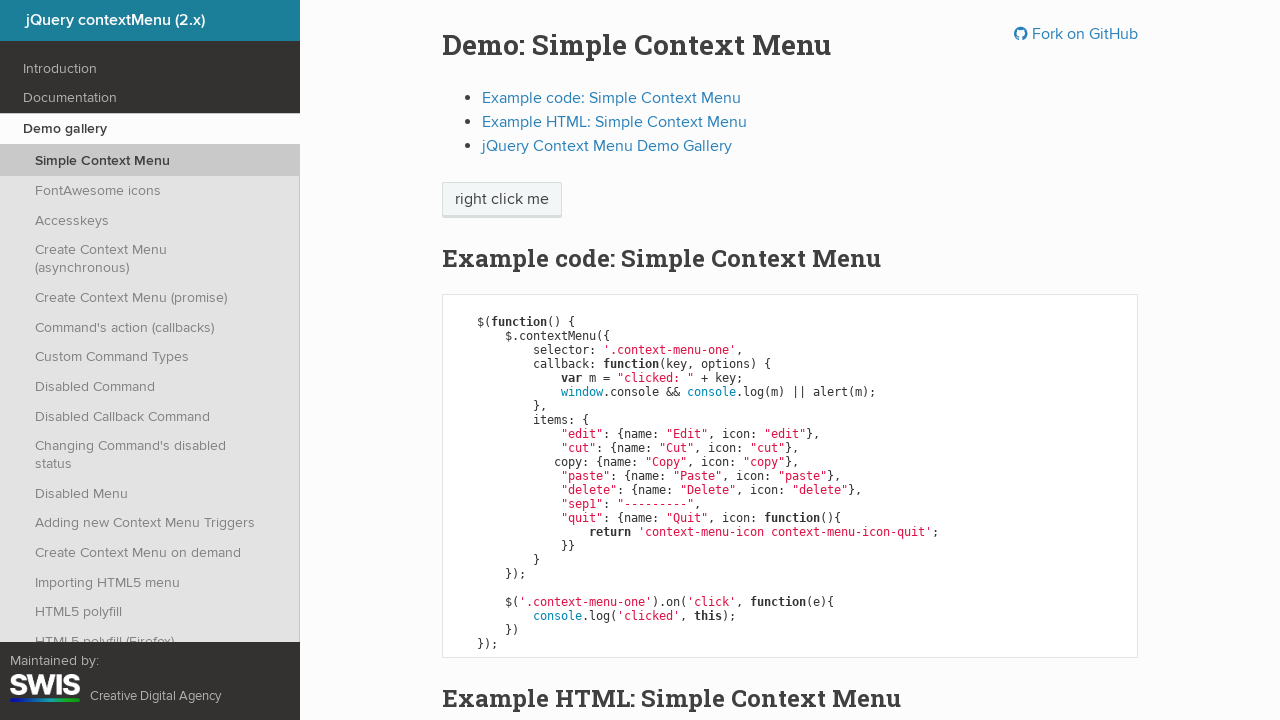

Located the element for right-click action
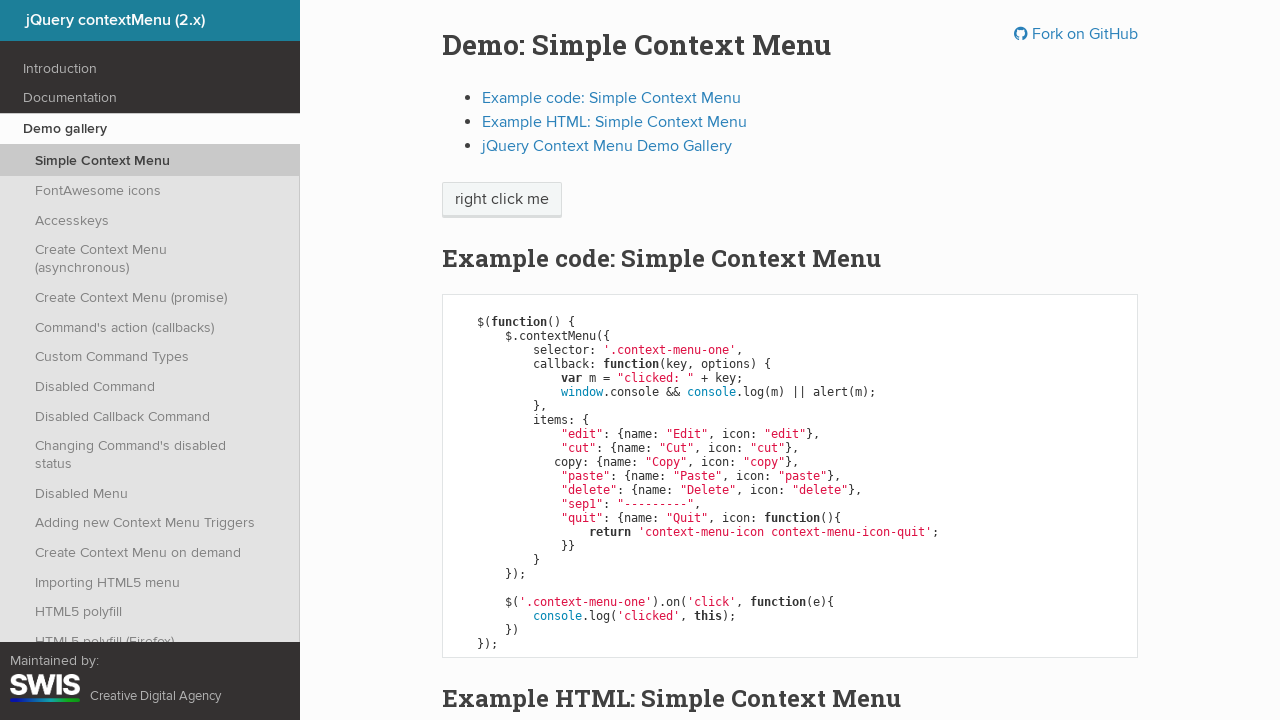

Performed right-click on the target element at (502, 200) on xpath=/html/body/div/section/div/div/div/p/span
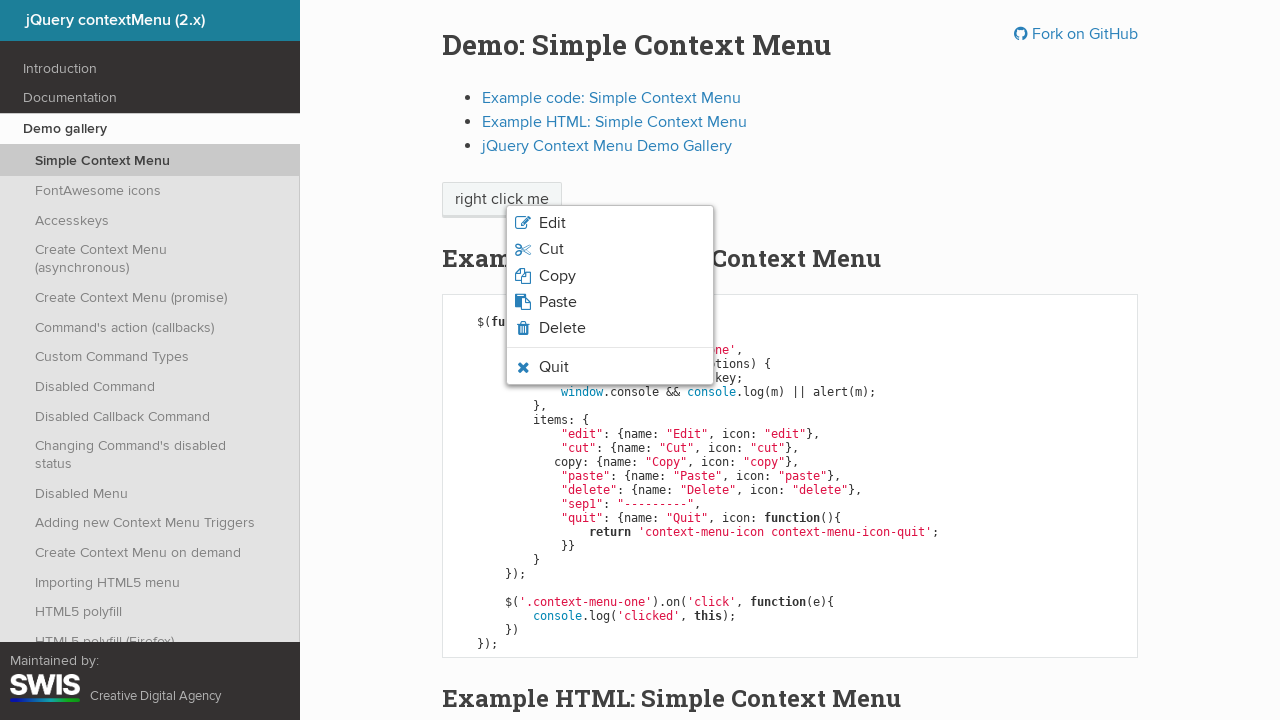

Waited for context menu to appear
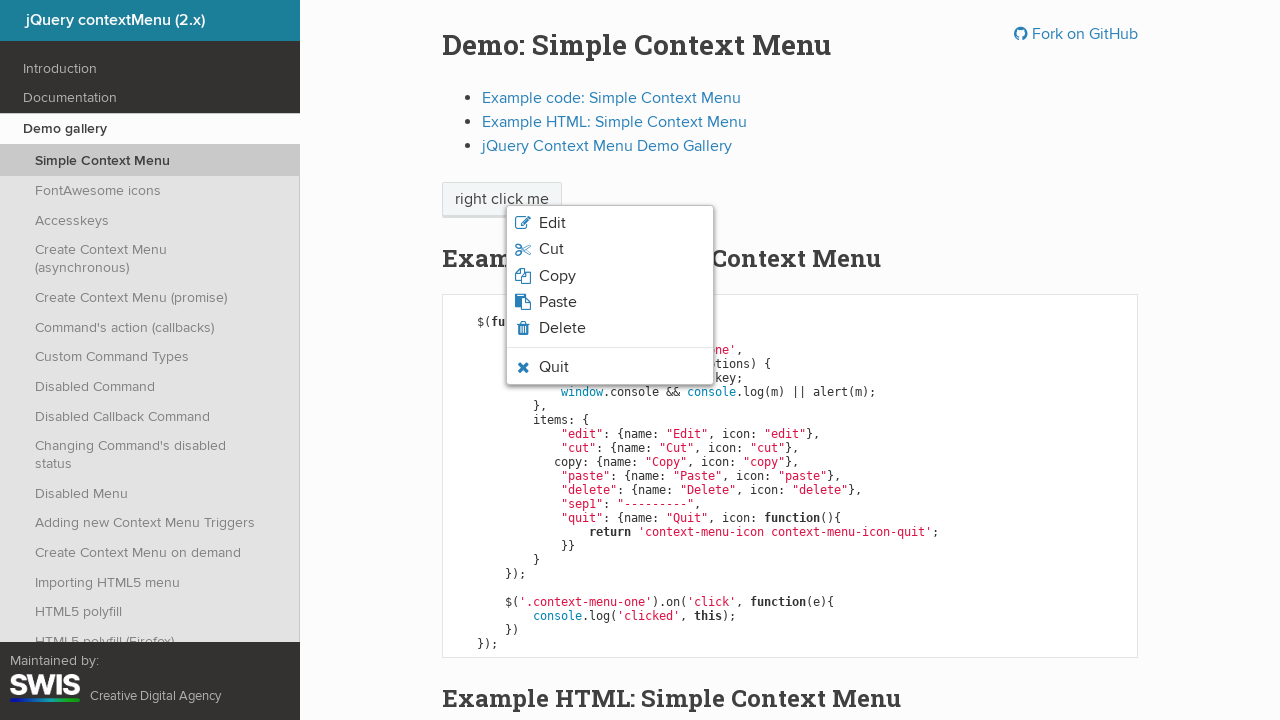

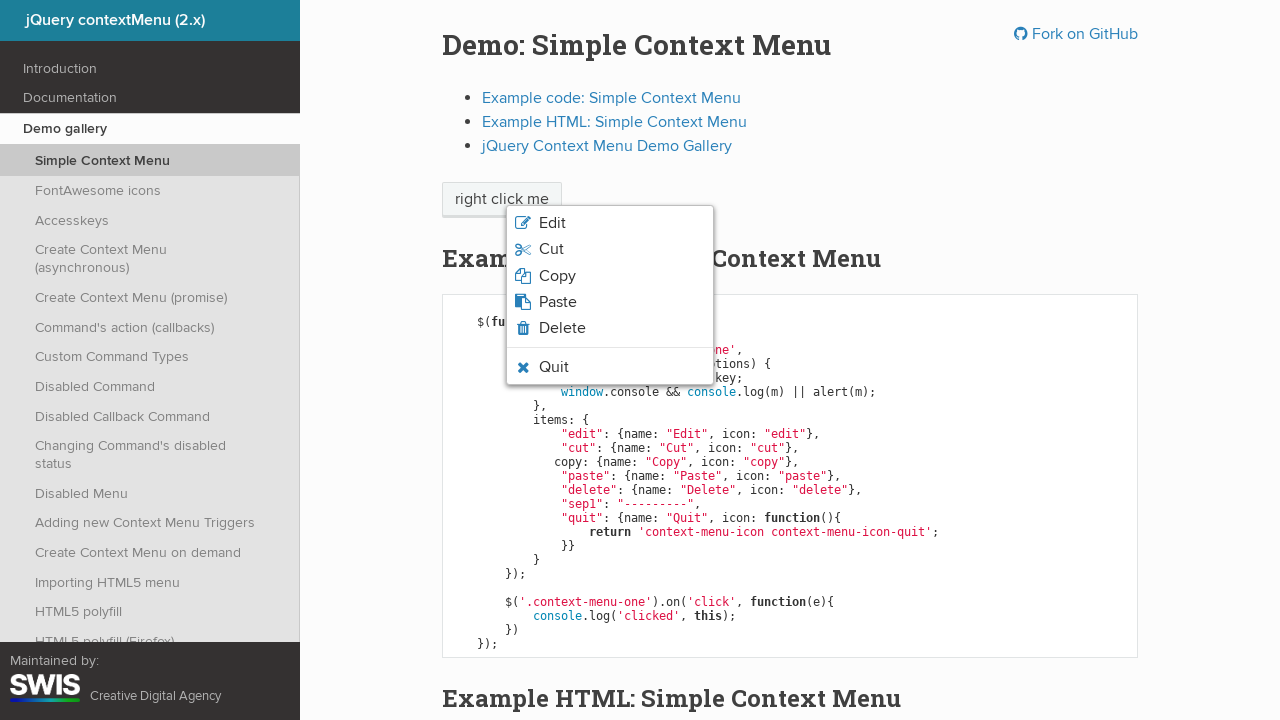